Tests checkbox interaction on a demo practice form by clicking specific hobby checkboxes based on their IDs.

Starting URL: https://demoqa.com/automation-practice-form

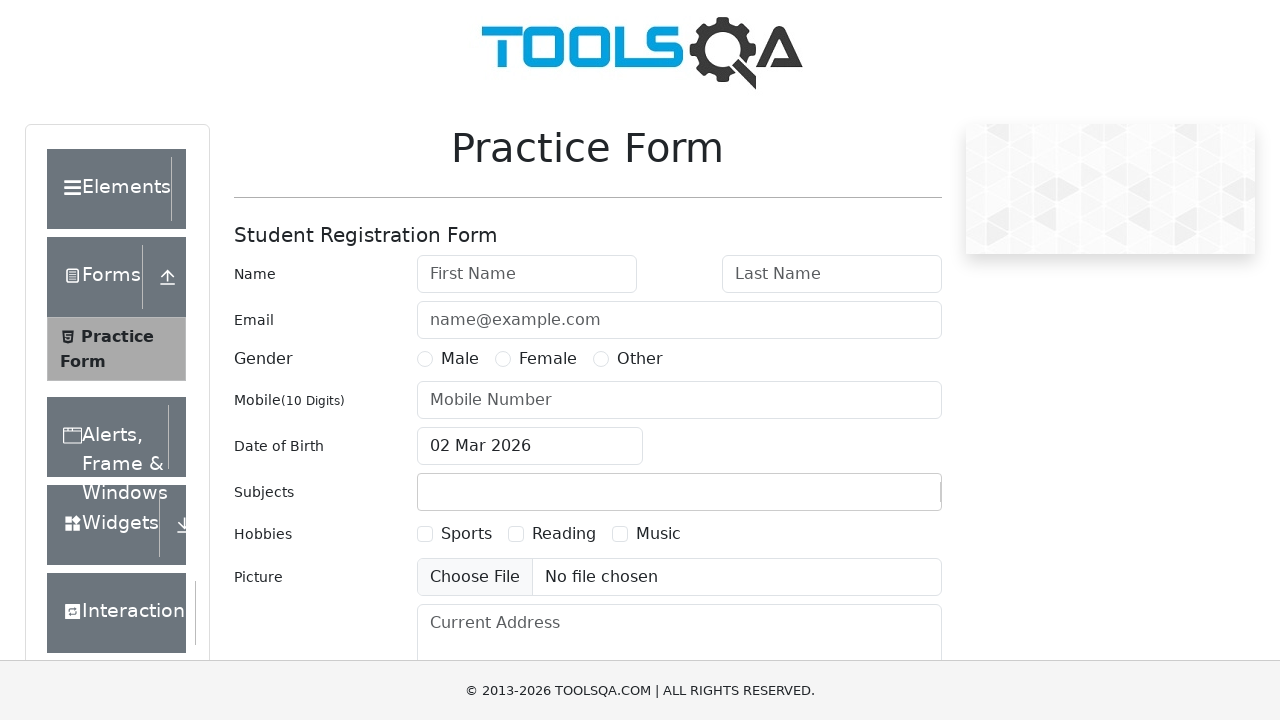

Clicked Music hobby checkbox (hobbies-checkbox-3) at (620, 534) on input#hobbies-checkbox-3
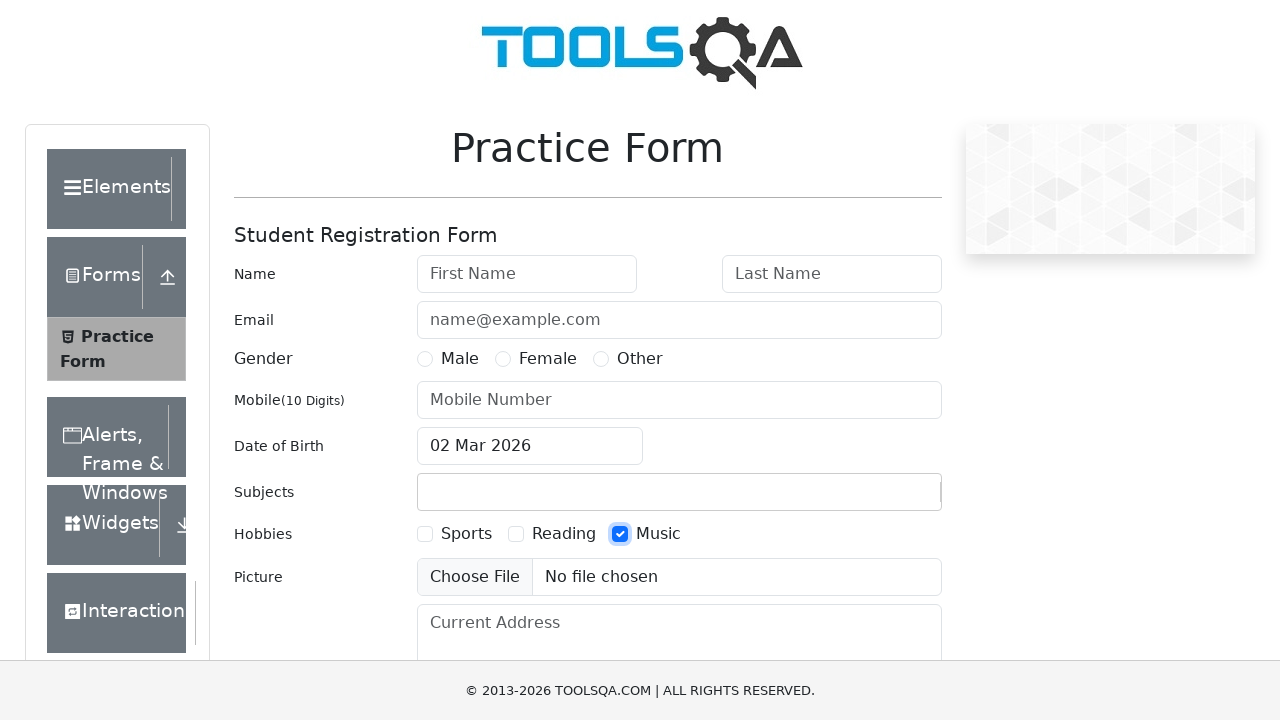

Retrieved all checkboxes from the form
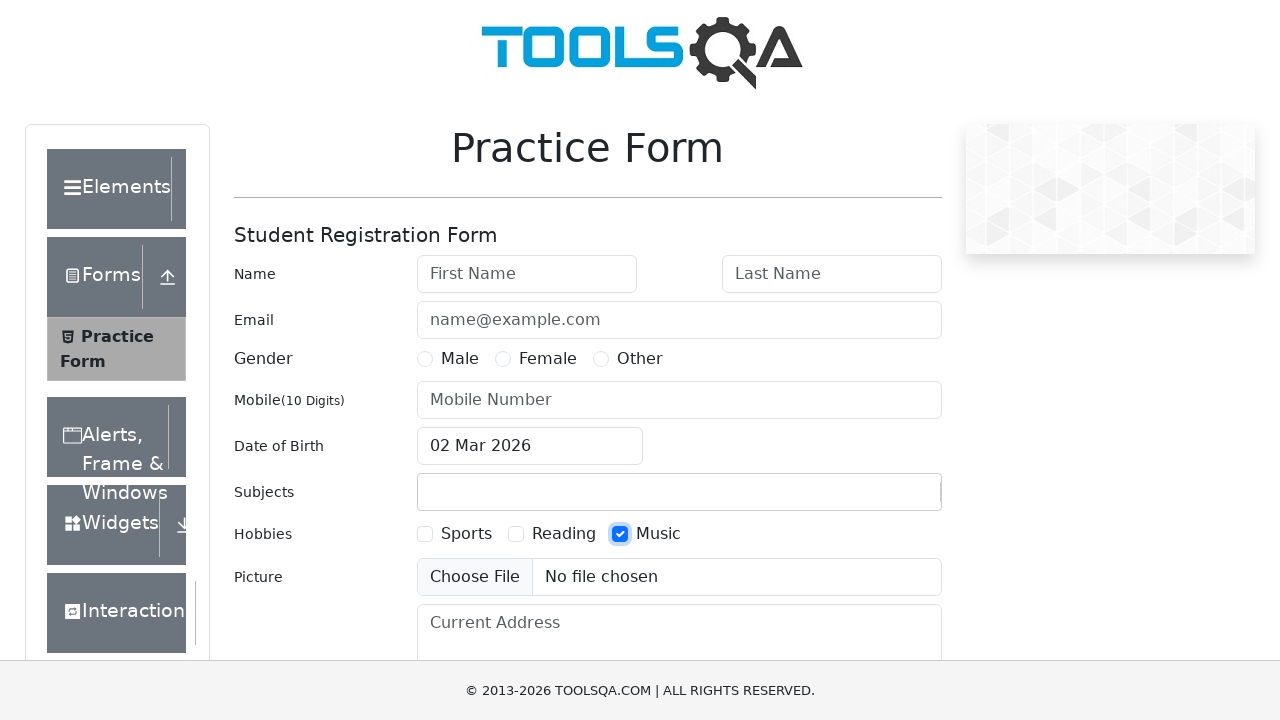

Retrieved checkbox ID attribute: hobbies-checkbox-1
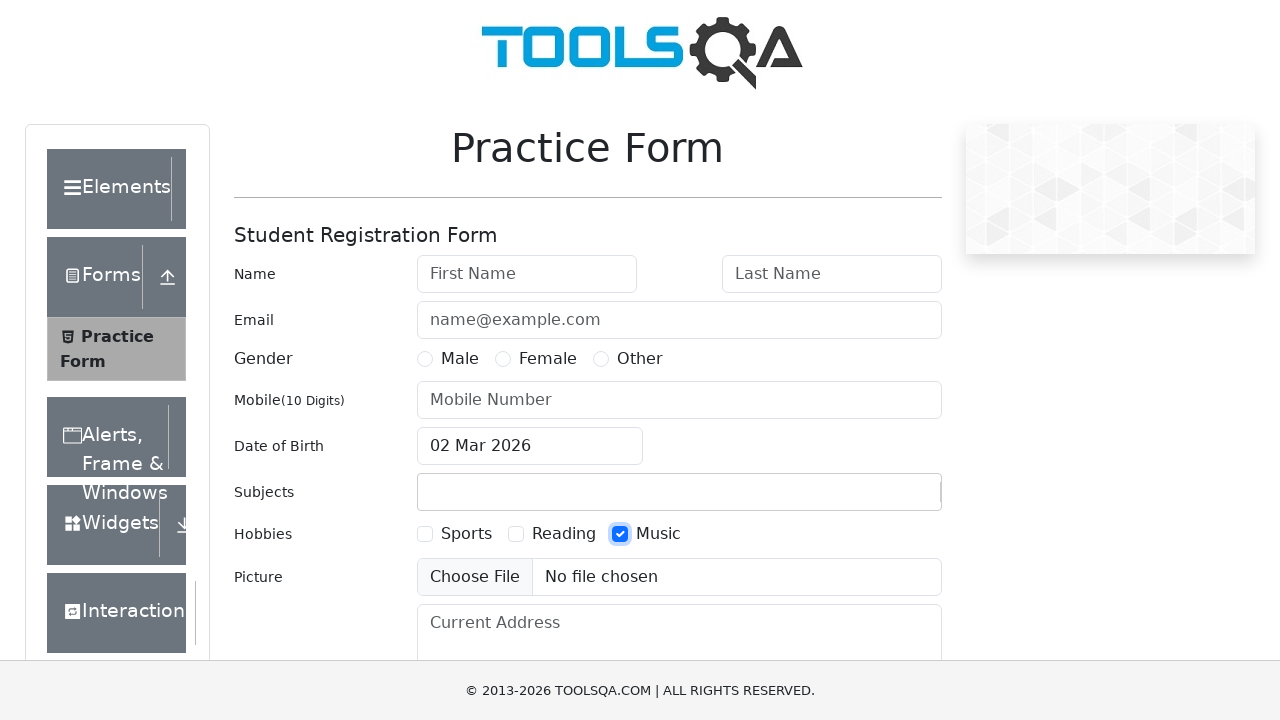

Retrieved checkbox ID attribute: hobbies-checkbox-2
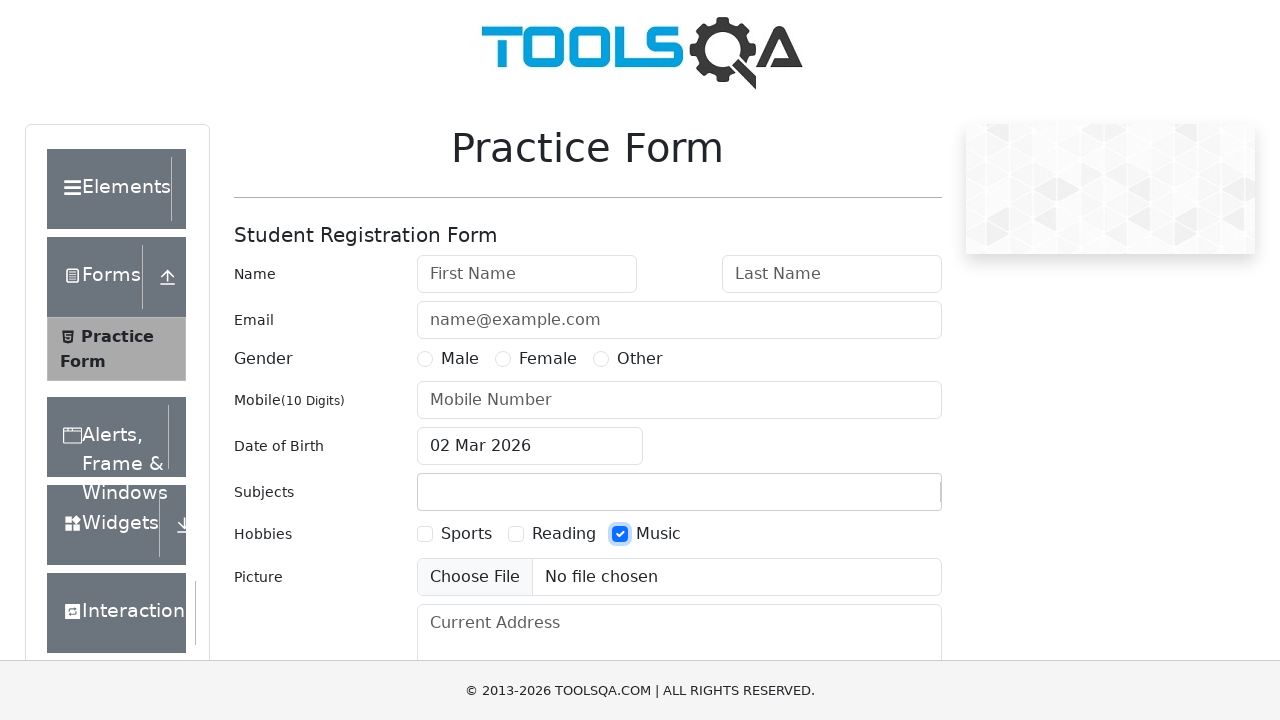

Retrieved checkbox ID attribute: hobbies-checkbox-3
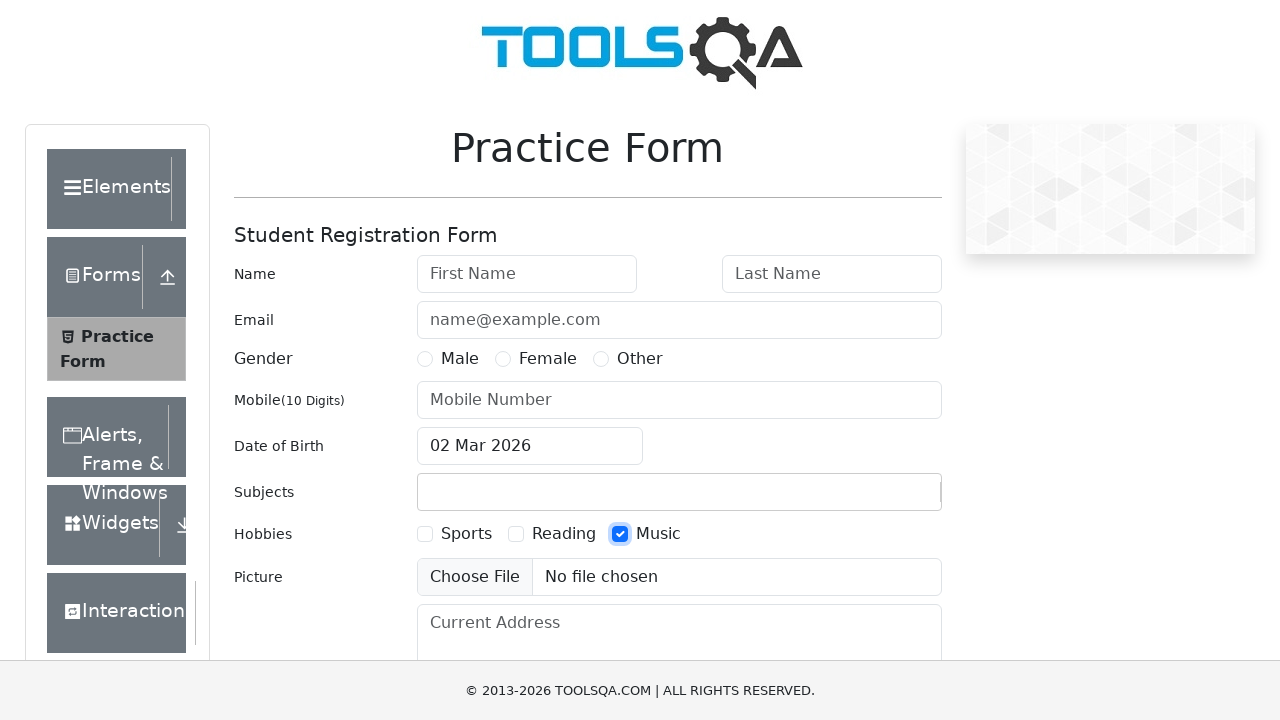

Clicked Music hobby checkbox (hobbies-checkbox-3) from checkbox iteration at (620, 534) on input[type='checkbox'] >> nth=2
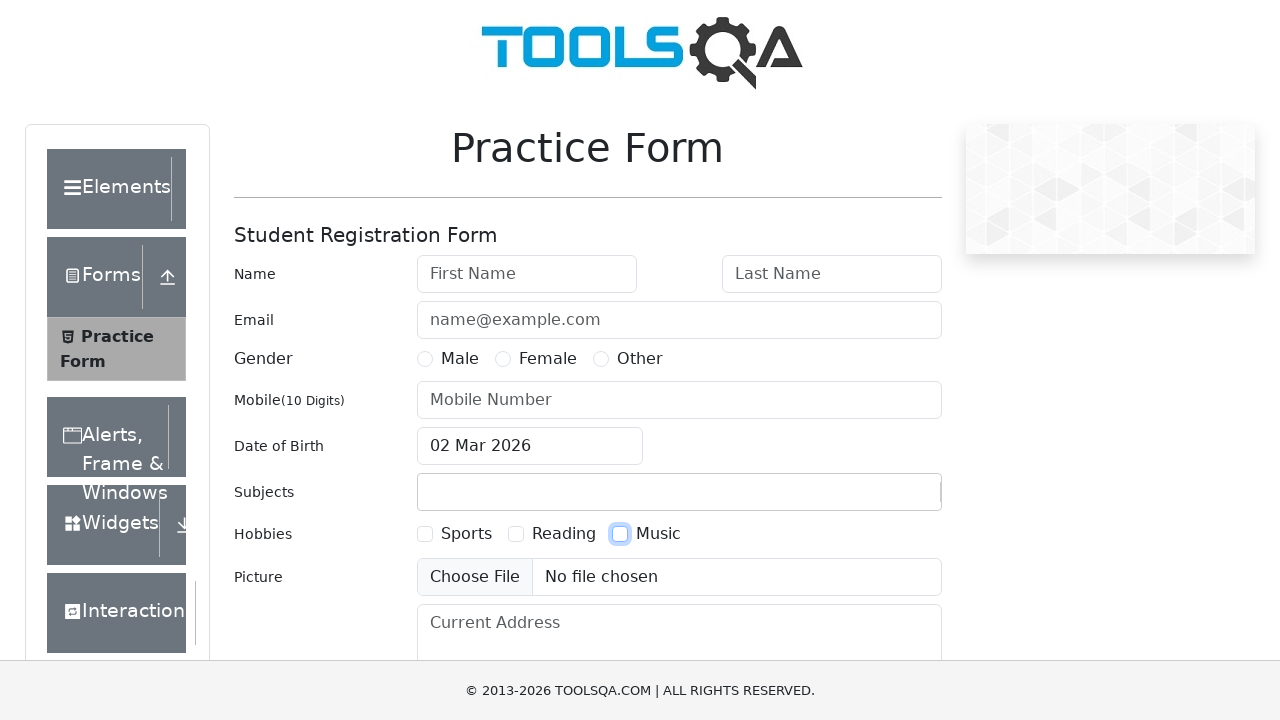

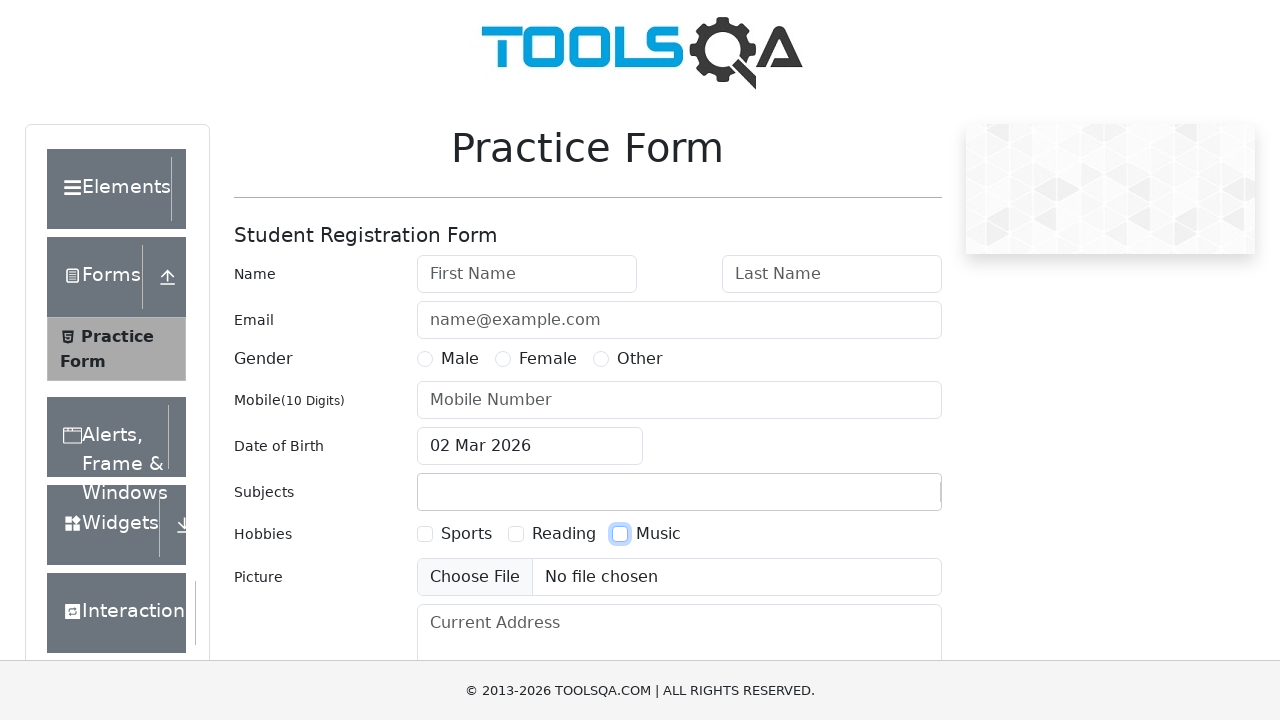